Tests handling of JavaScript alerts by clicking a button to trigger an alert, accepting it, and verifying the result message is displayed

Starting URL: https://the-internet.herokuapp.com/javascript_alerts

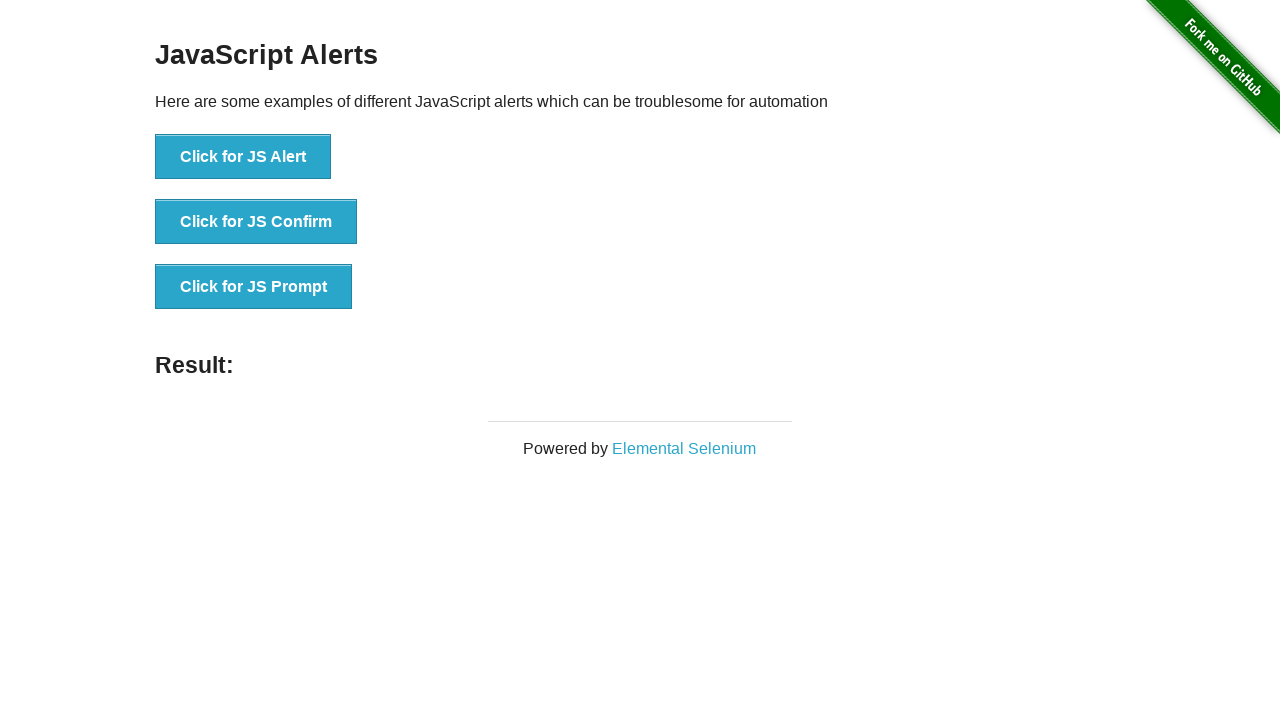

Clicked 'Click for JS Alert' button to trigger JavaScript alert at (243, 157) on xpath=//button[text()='Click for JS Alert']
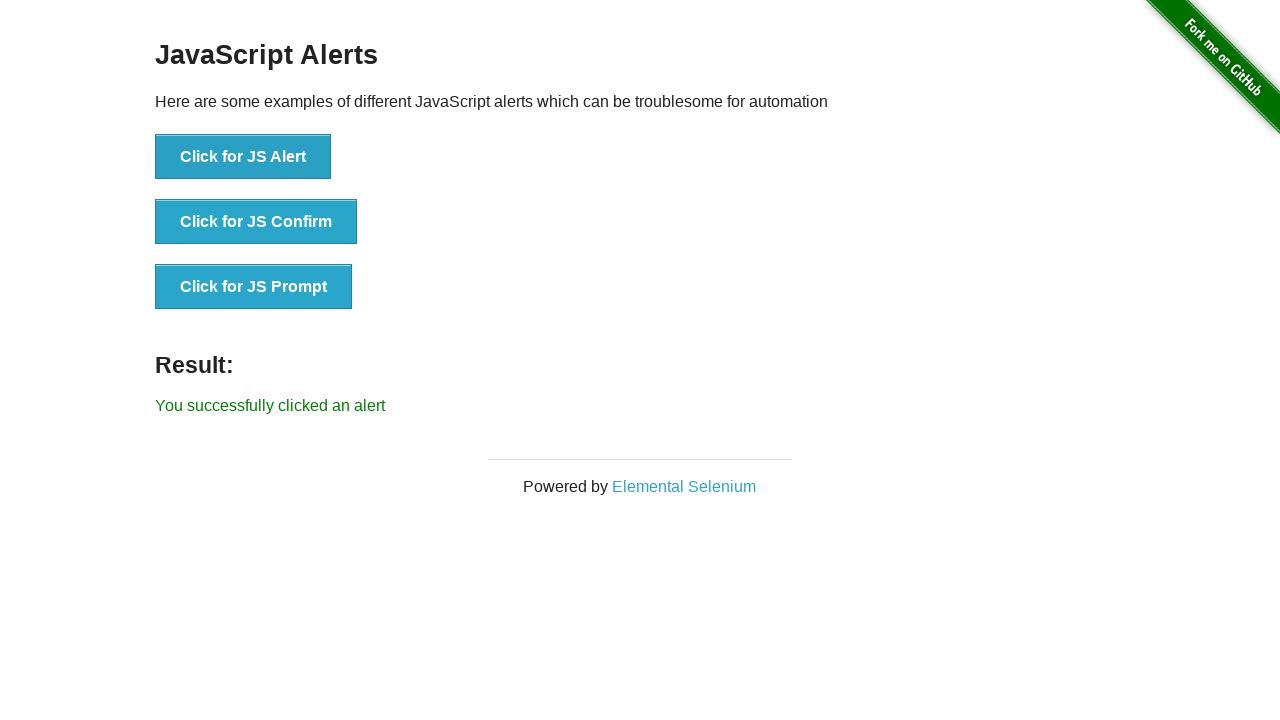

Set up dialog handler to automatically accept alerts
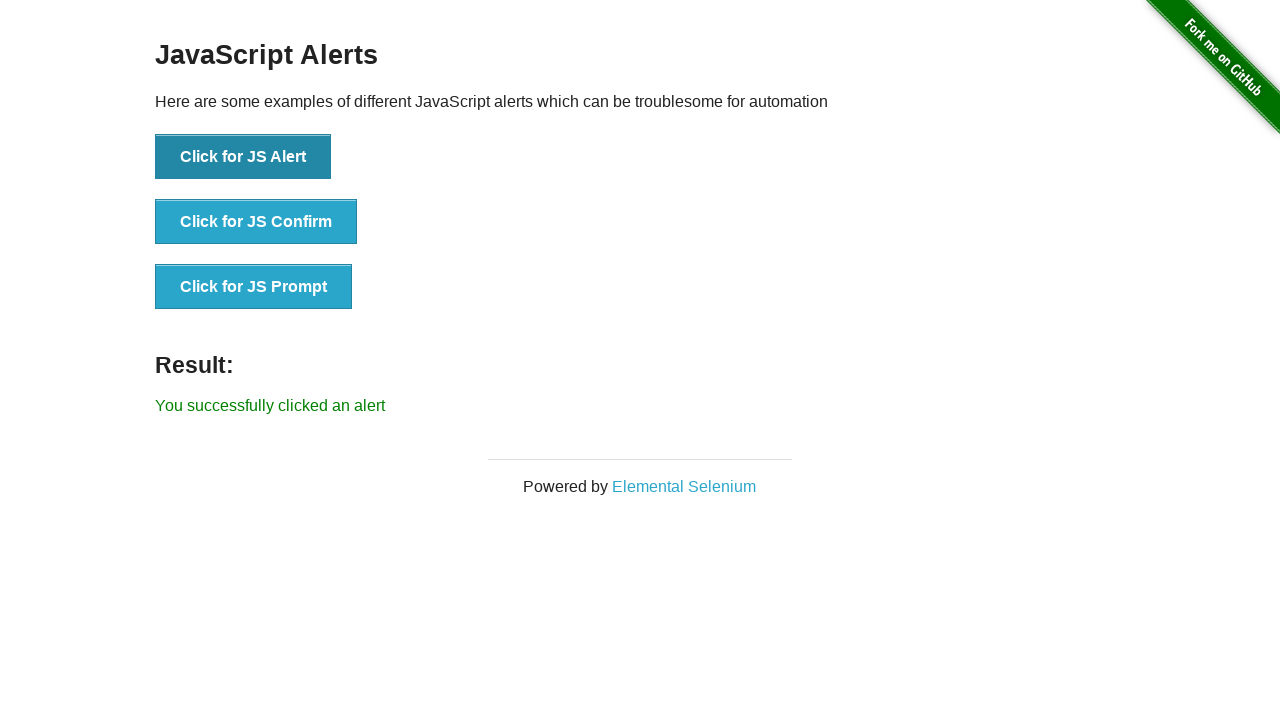

Clicked 'Click for JS Alert' button again with dialog handler in place at (243, 157) on xpath=//button[text()='Click for JS Alert']
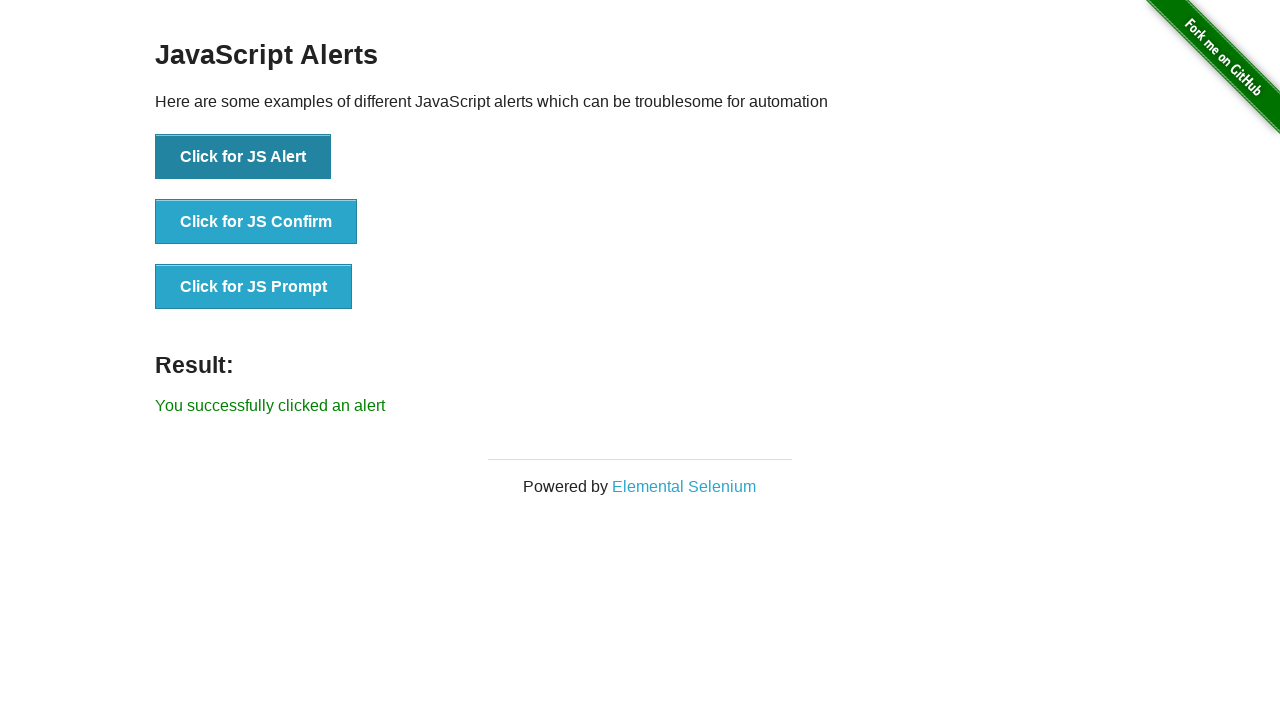

Result message element loaded after alert was accepted
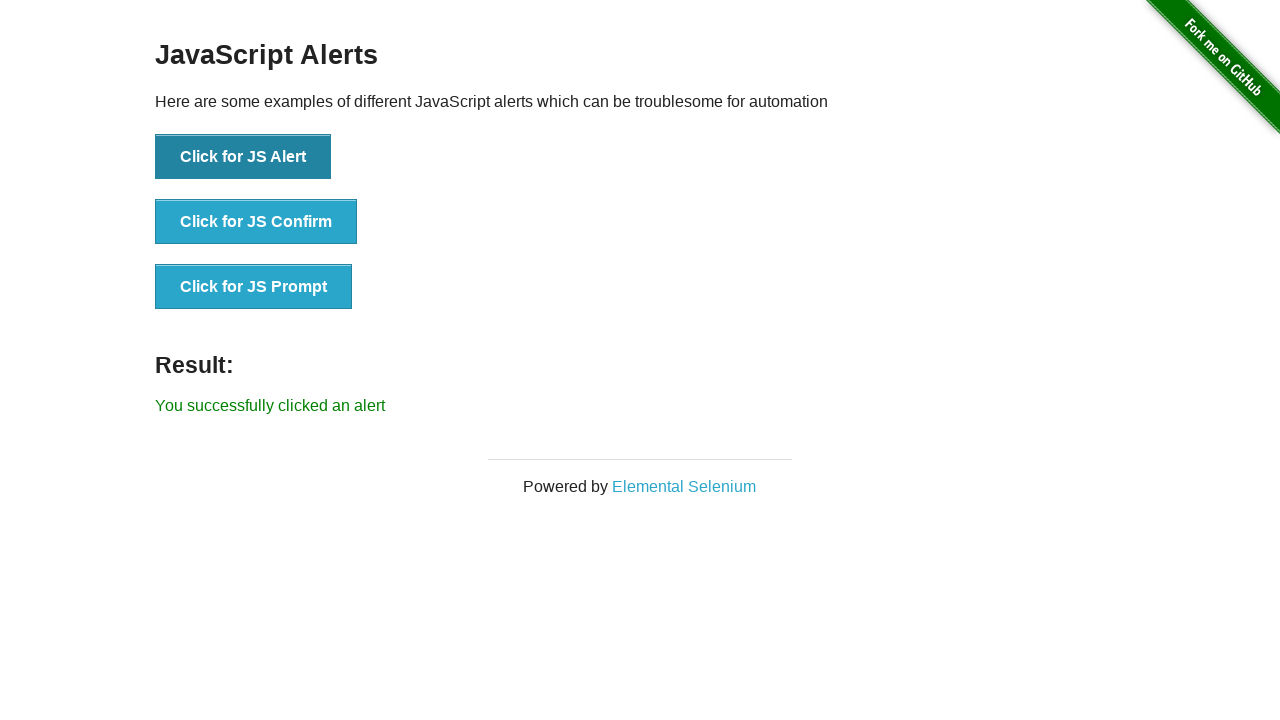

Retrieved result text: 'You successfully clicked an alert'
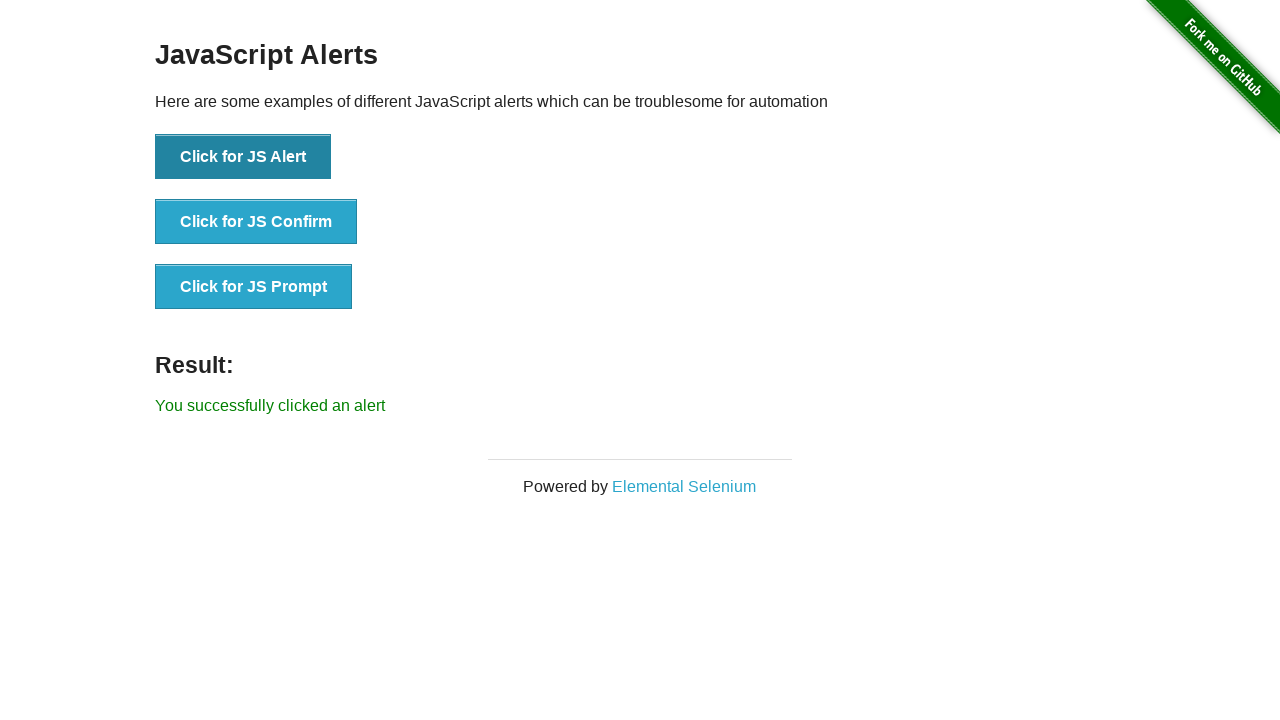

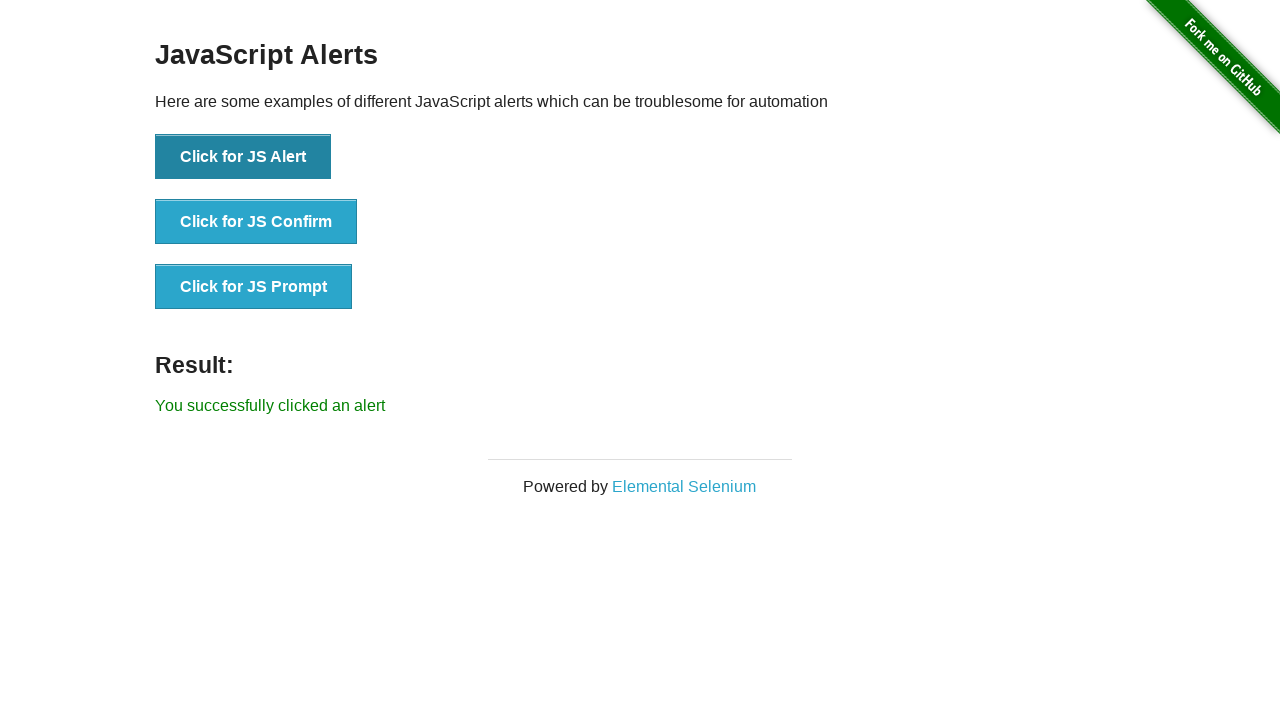